Tests the search functionality by navigating to the search page, entering a language name (python), and verifying that search results contain the searched term.

Starting URL: https://www.99-bottles-of-beer.net/

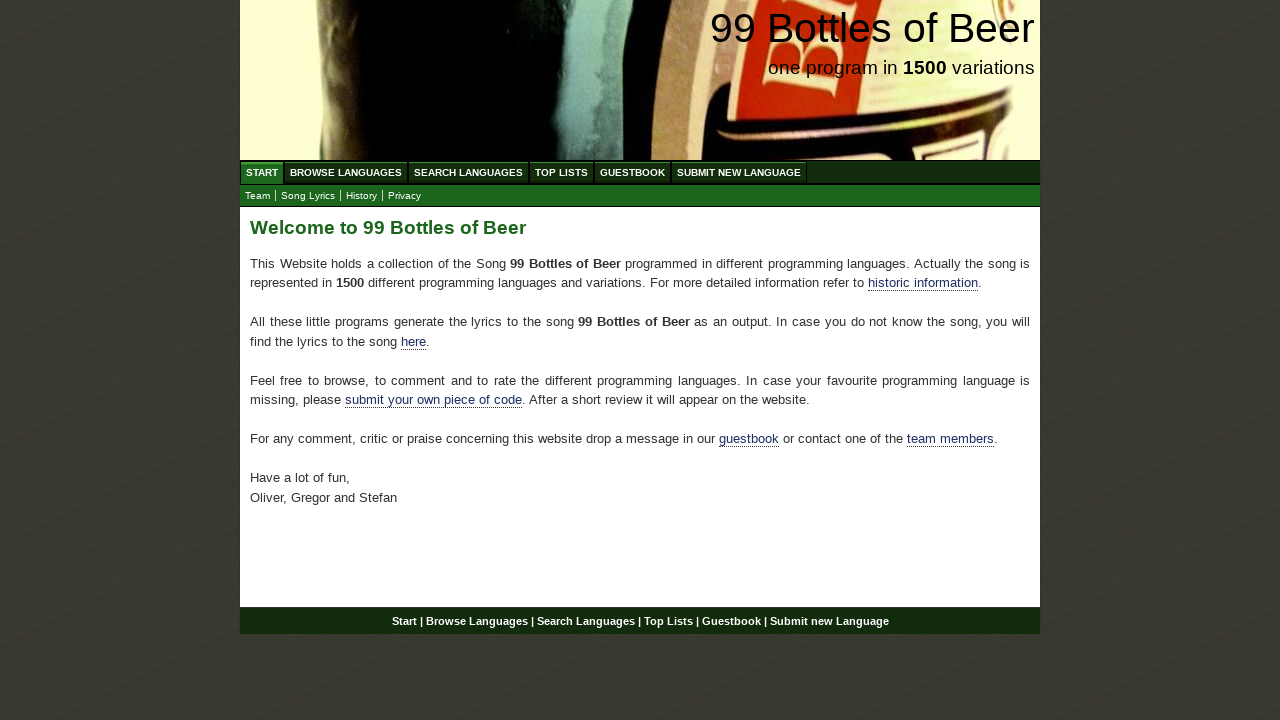

Clicked on Search Languages menu at (468, 172) on xpath=//ul[@id='menu']/li/a[@href='/search.html']
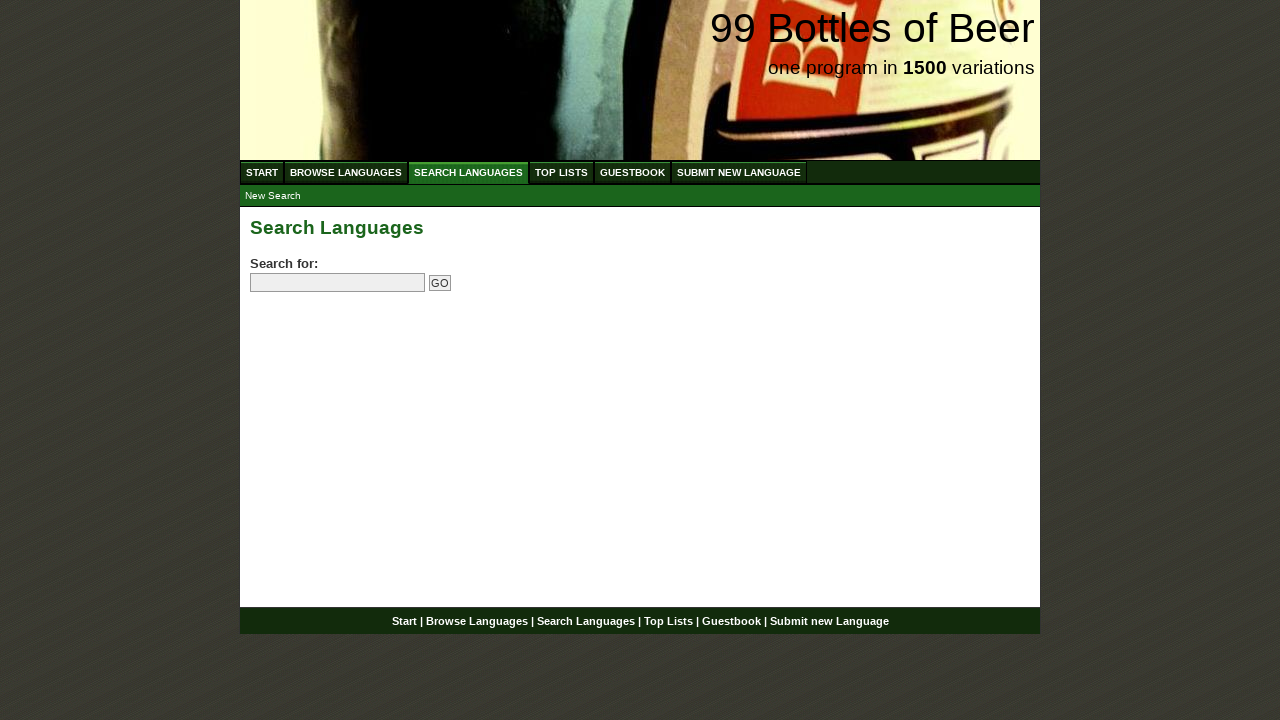

Clicked on search field at (338, 283) on input[name='search']
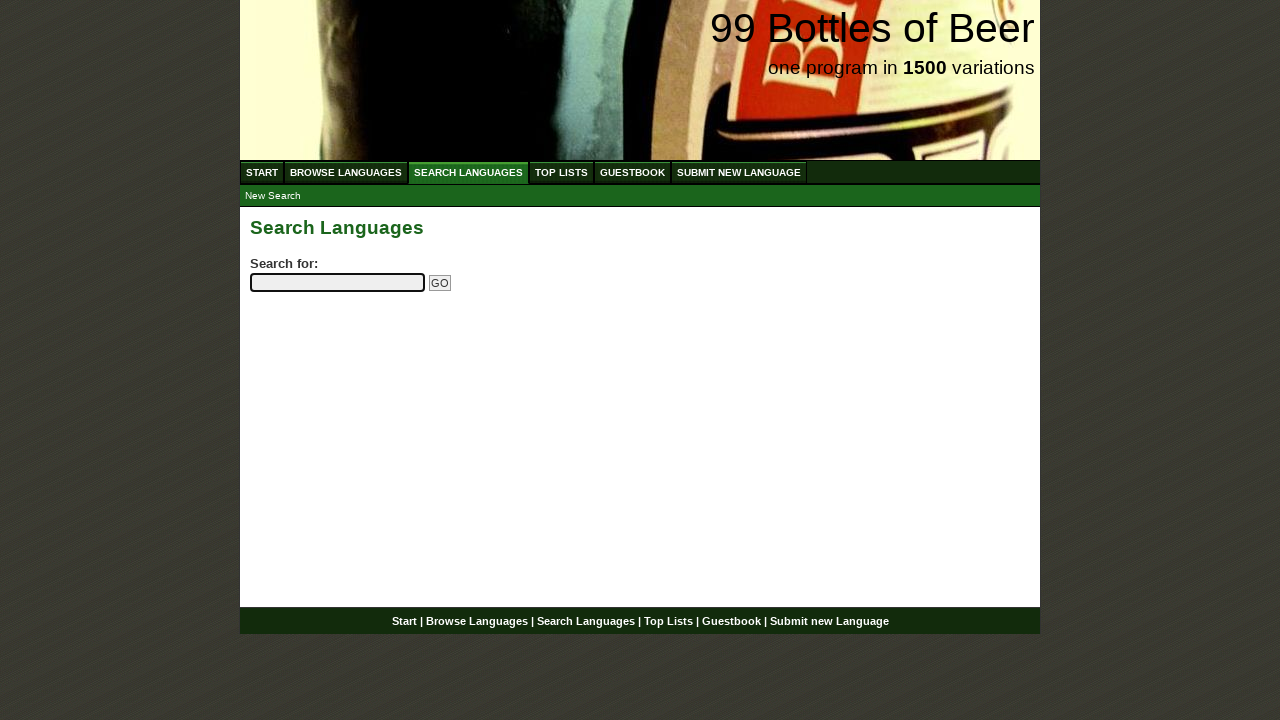

Entered 'python' in search field on input[name='search']
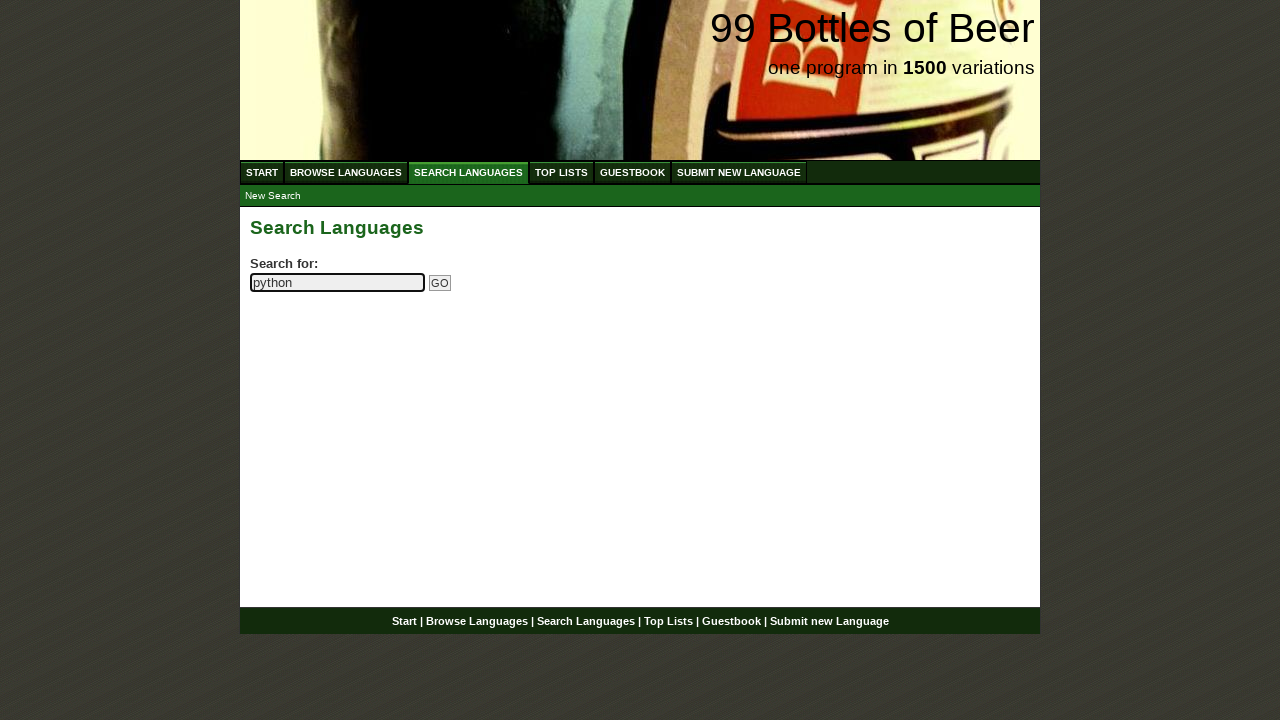

Clicked Go button to submit search at (440, 283) on input[name='submitsearch']
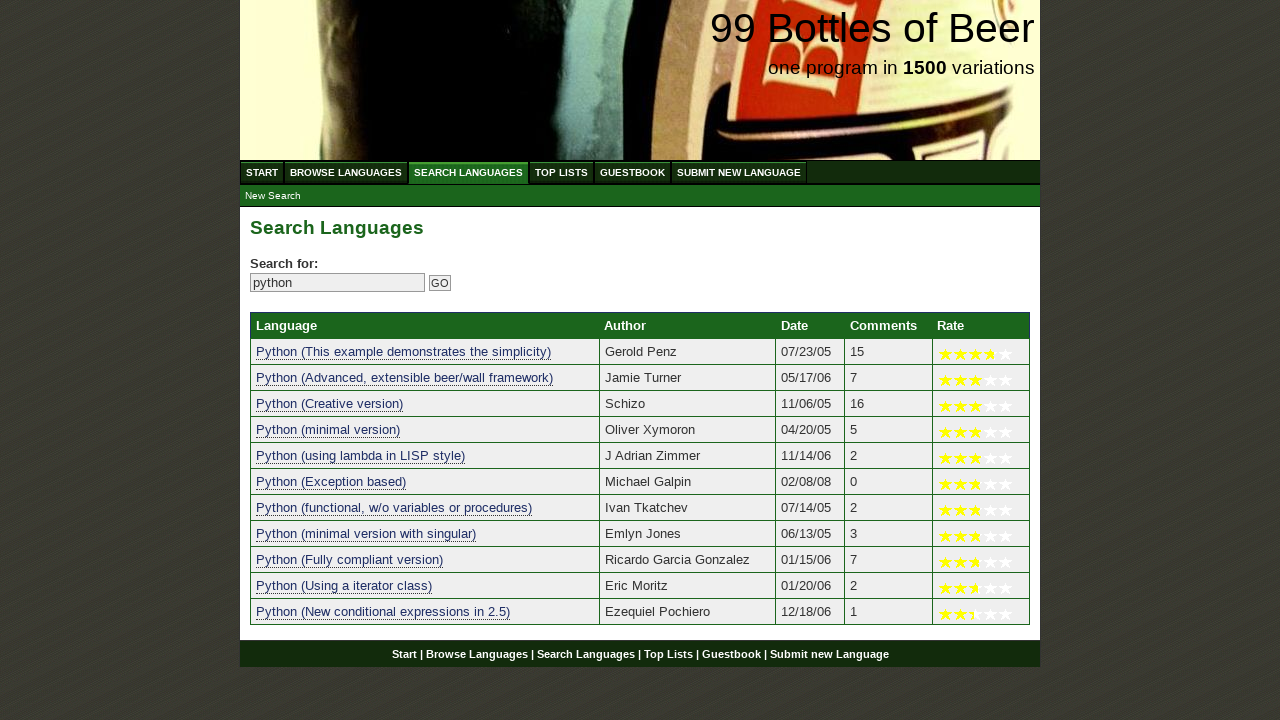

Search results table loaded
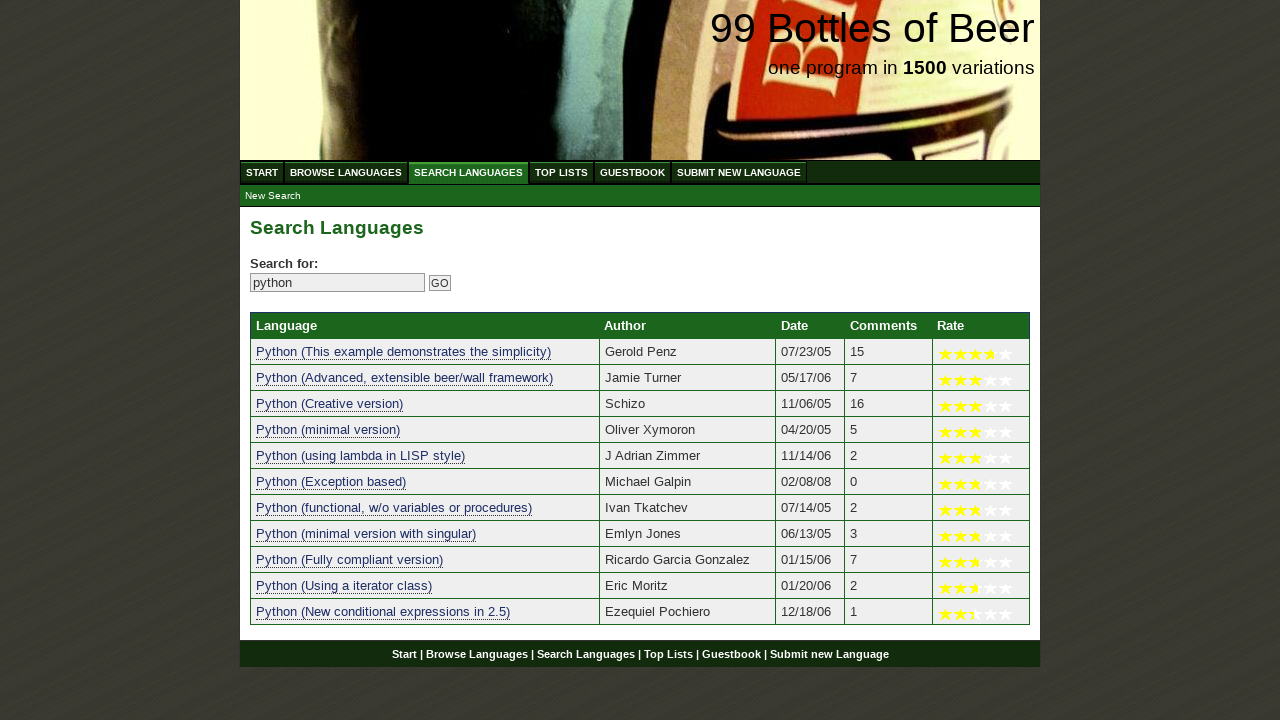

Verified search results contain at least one result for 'python'
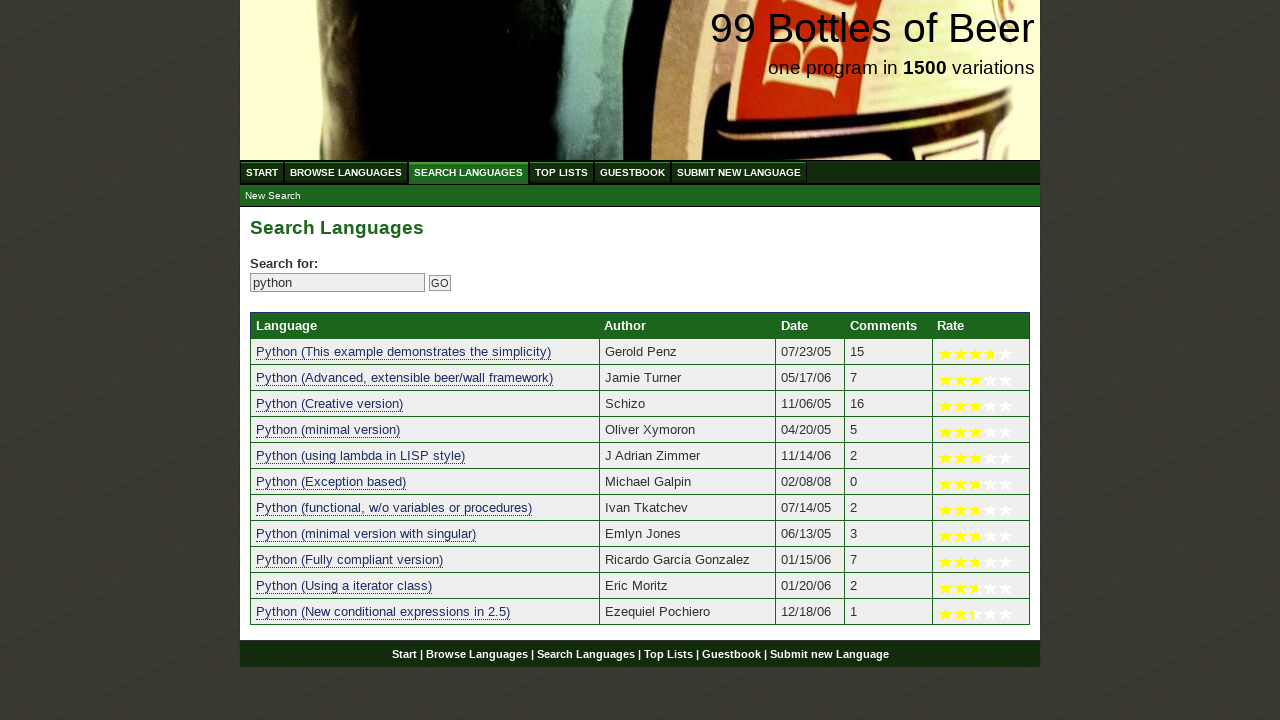

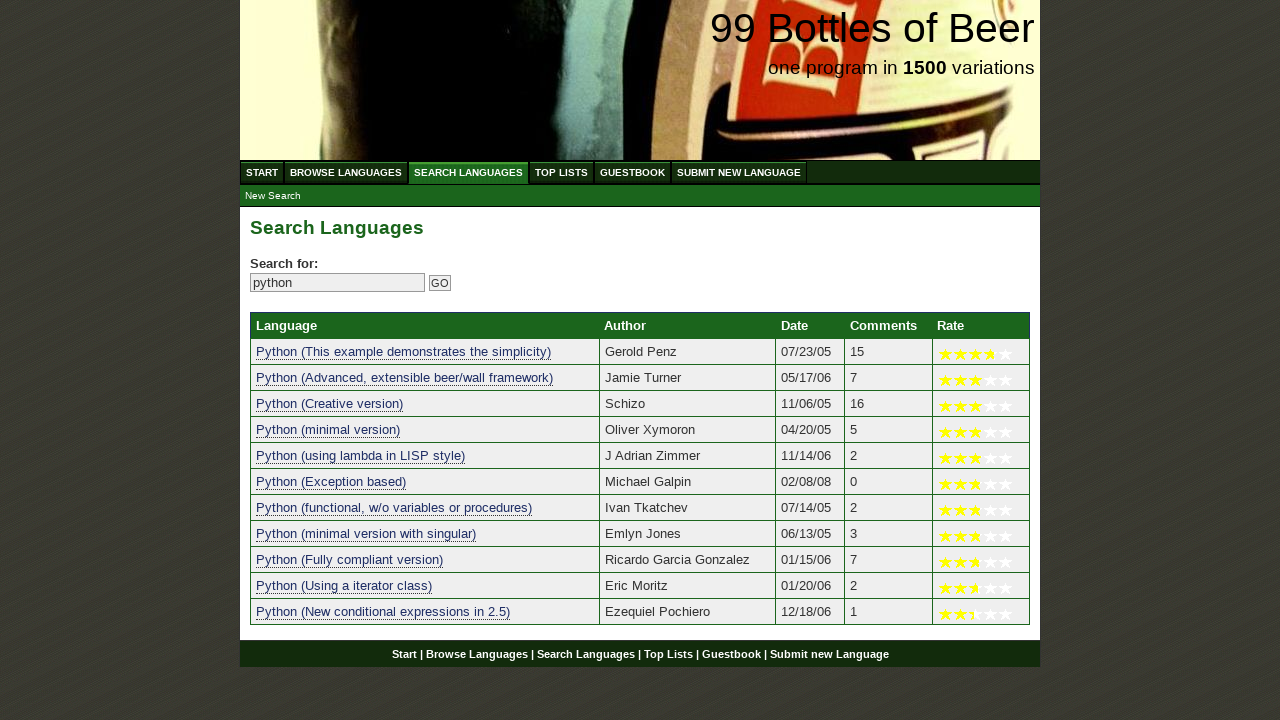